Tests the search functionality on Bilibili by entering a search term in the search input and clicking the search button

Starting URL: https://www.bilibili.com

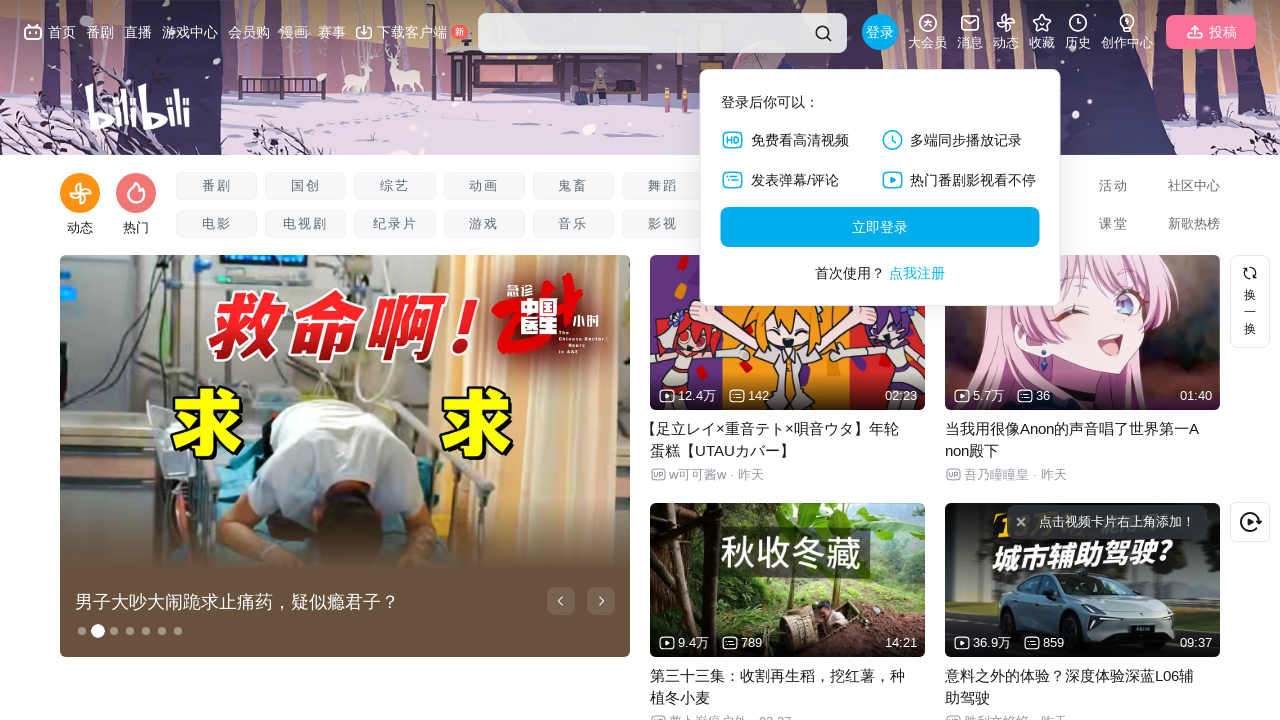

Filled search input with '软件测试老白' on .nav-search-input
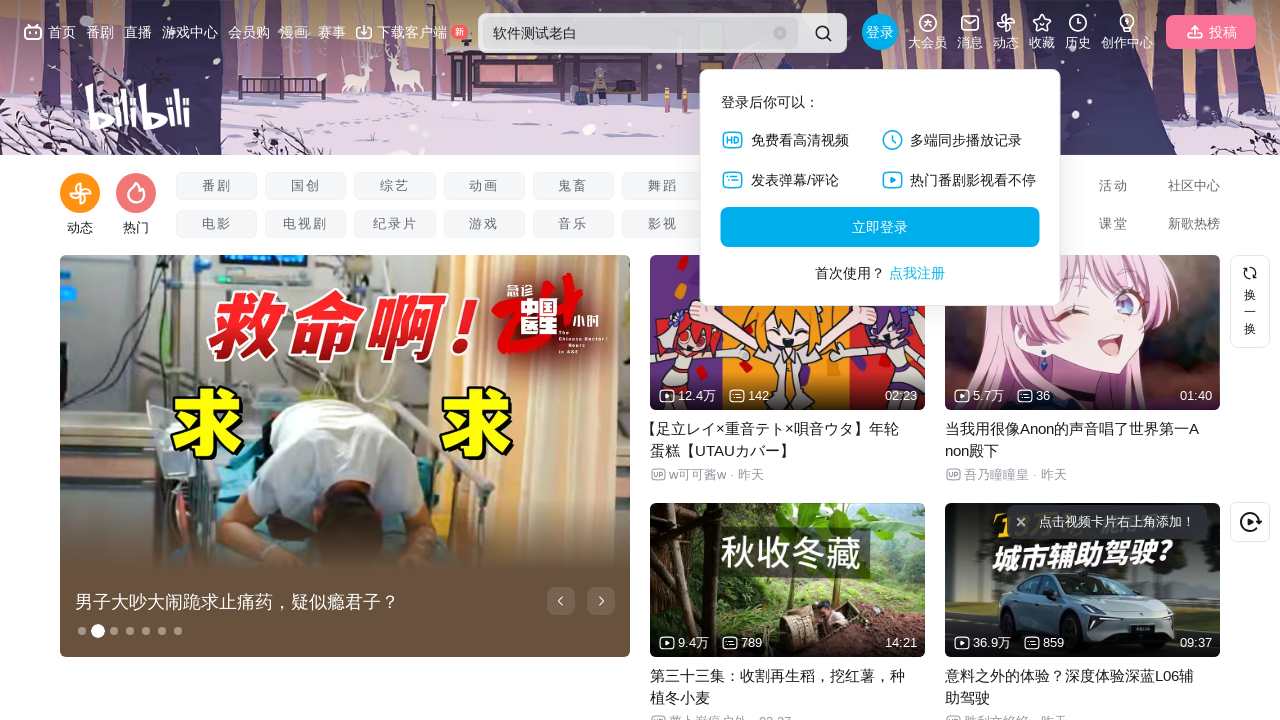

Clicked search button to perform search at (823, 33) on .nav-search-btn
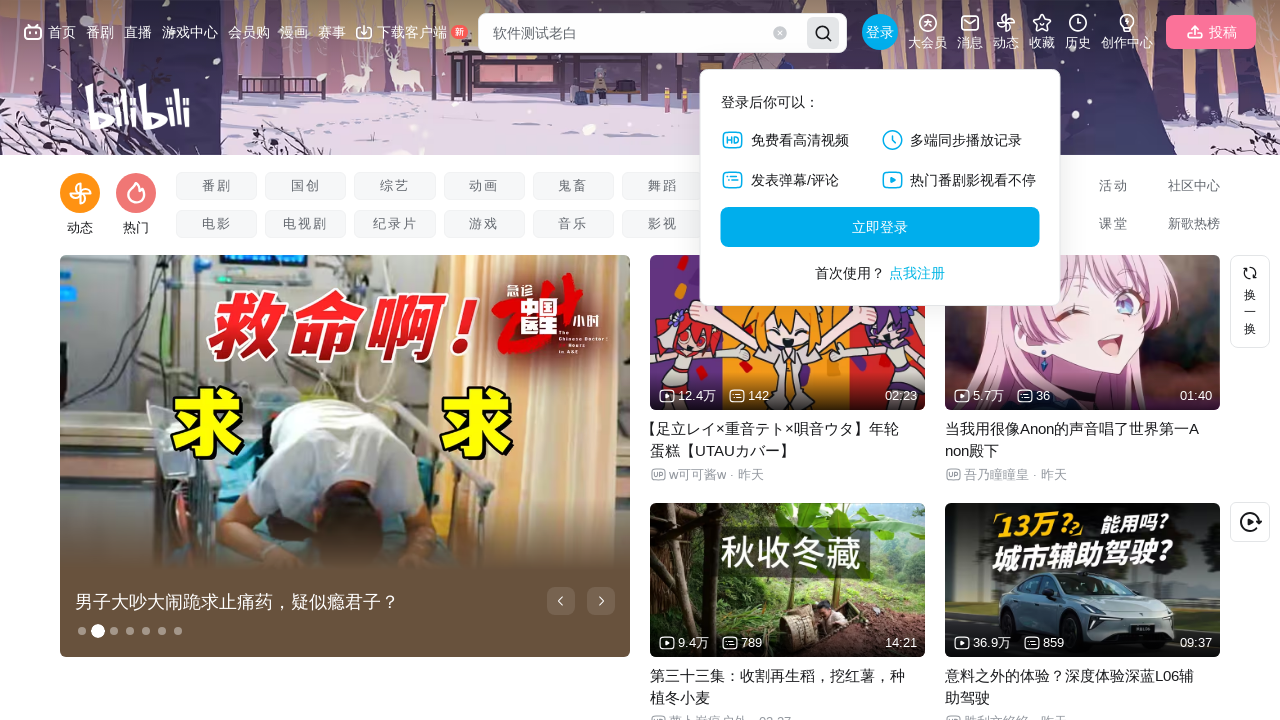

Search results page loaded (networkidle state reached)
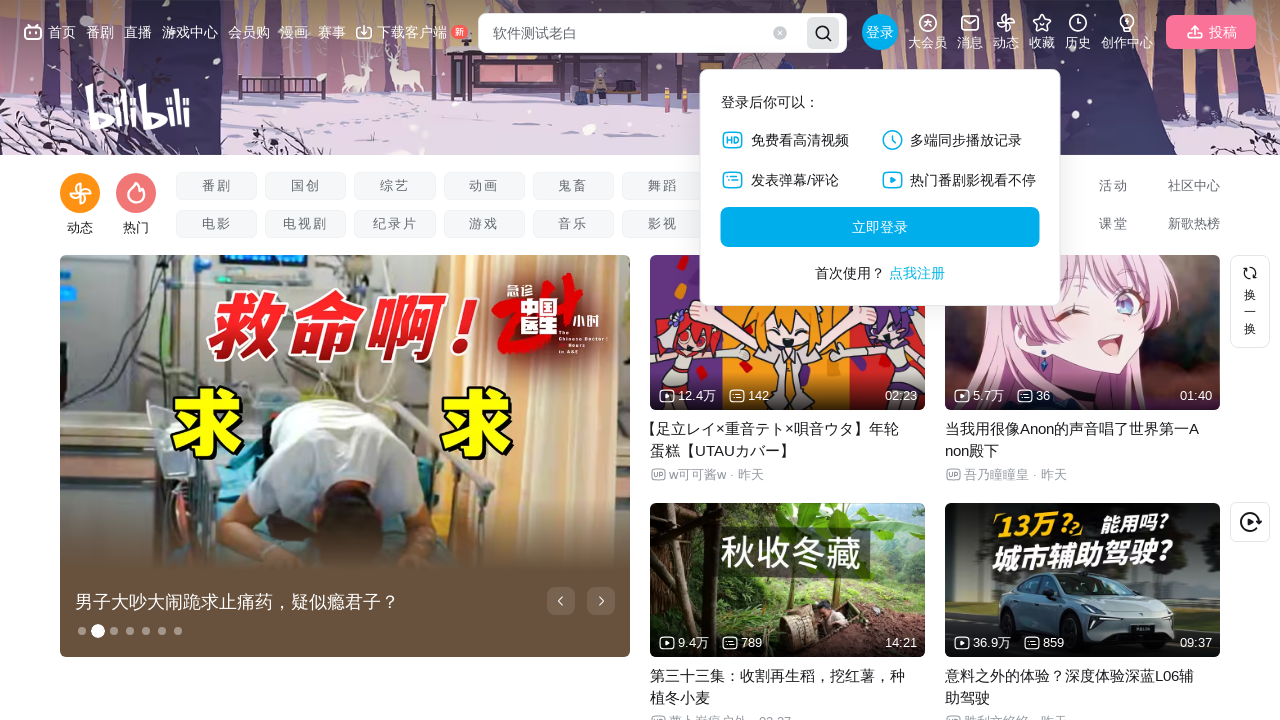

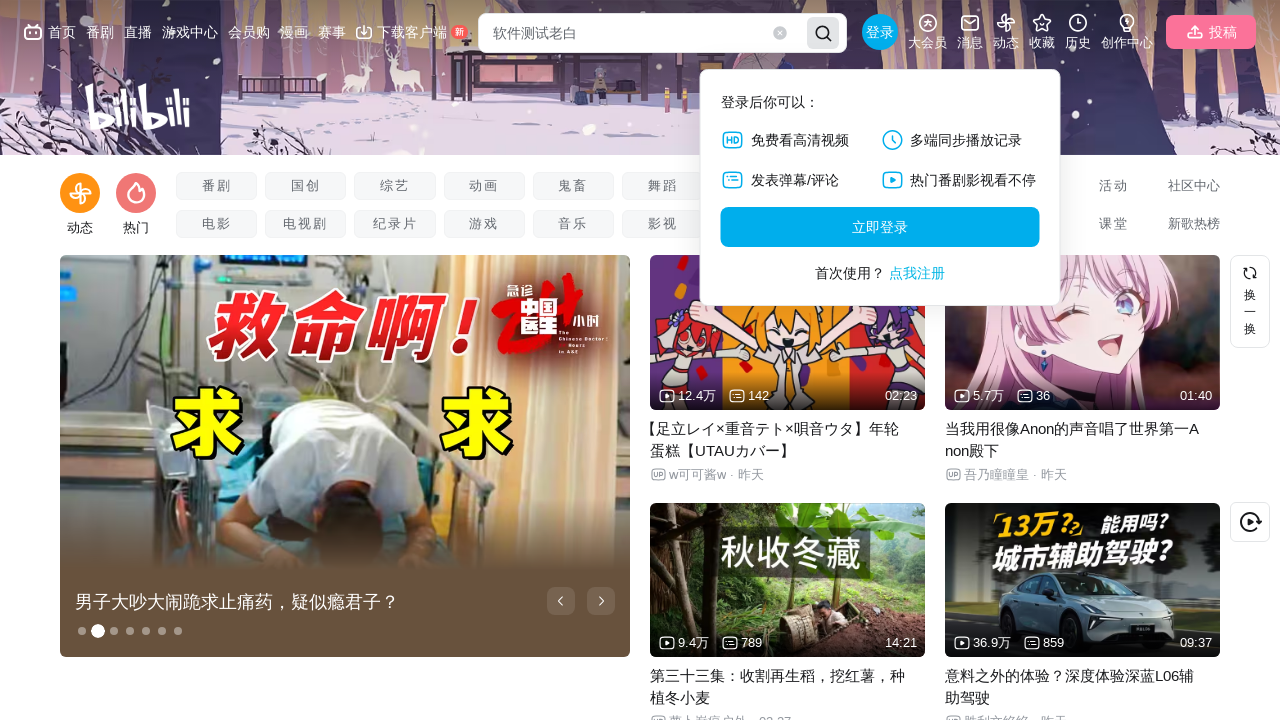